Tests keyboard actions on a text comparison tool by entering text in the first textarea, selecting all text, copying it, and pasting it into the second textarea

Starting URL: https://gotranscript.com/text-compare

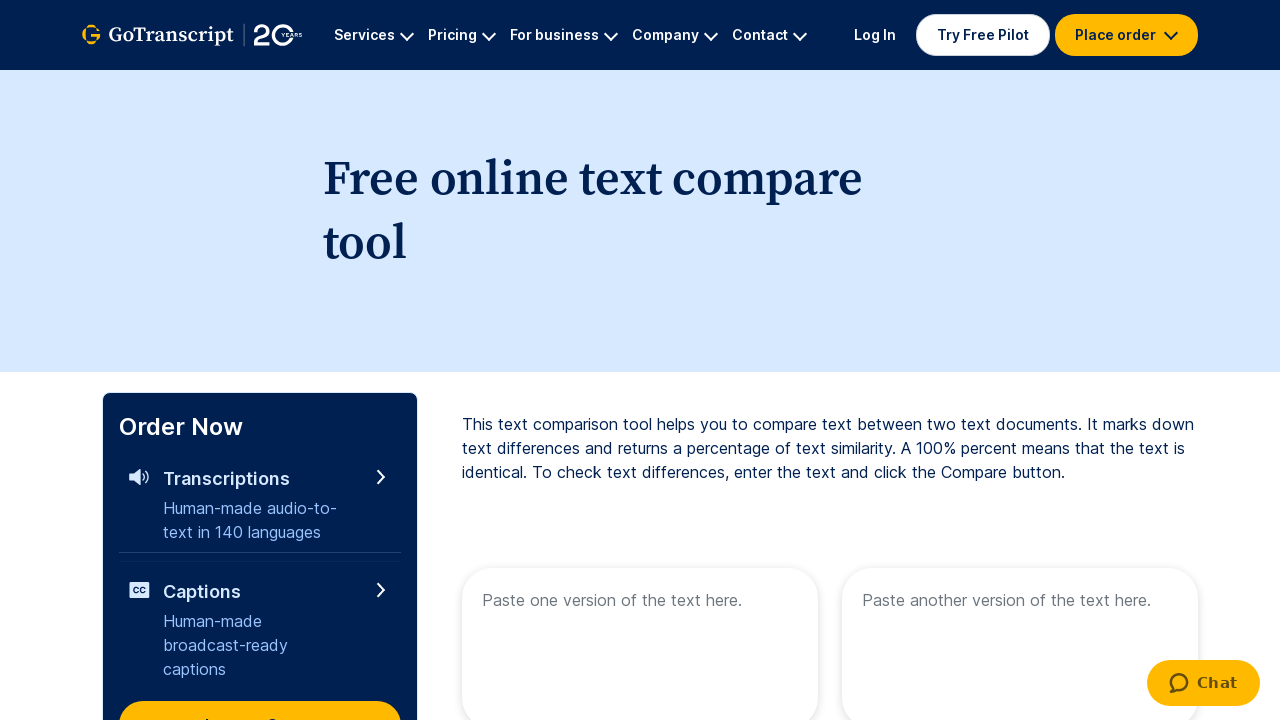

Entered text in the first textarea of the text comparison tool on textarea[name='text1']
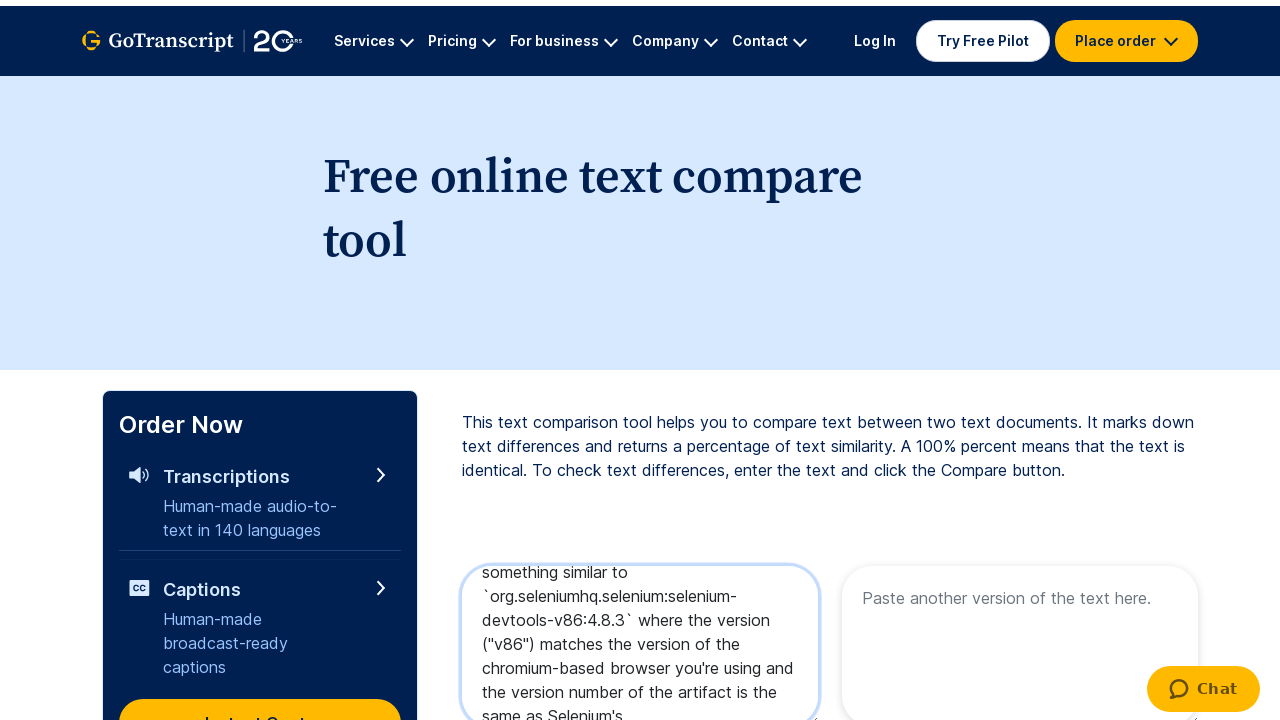

Selected all text in the first textarea using Ctrl+A
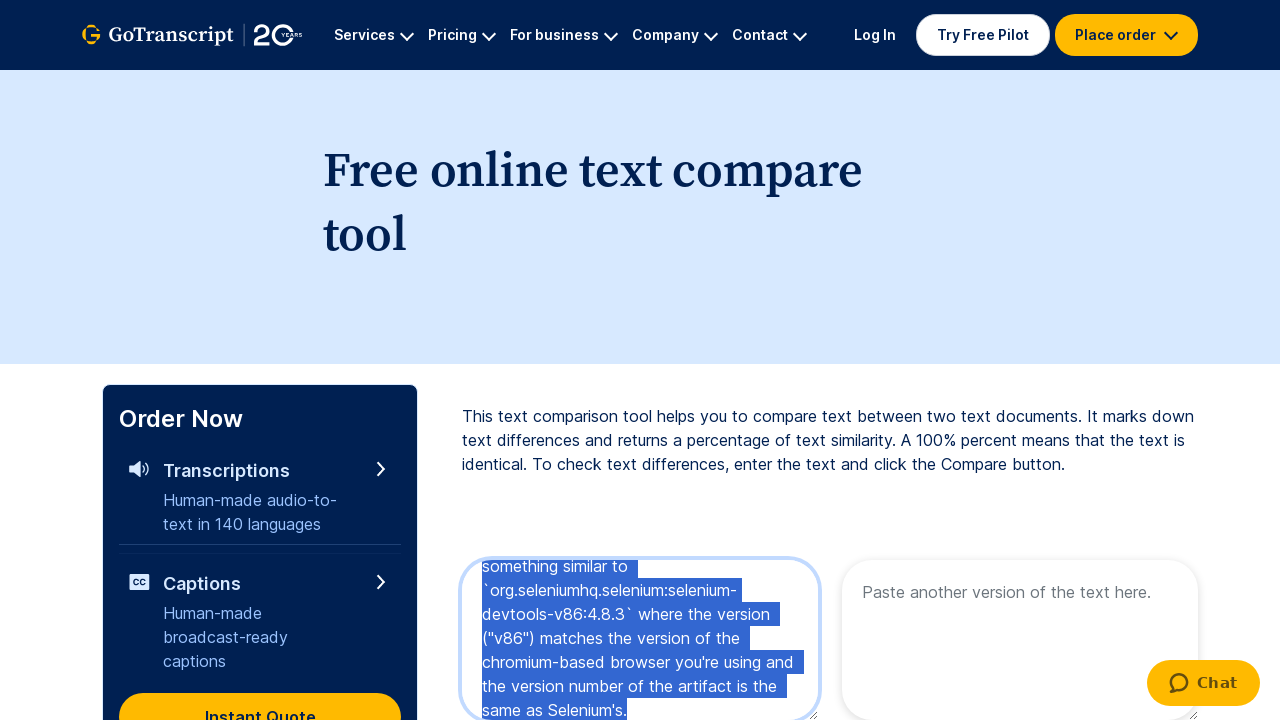

Copied selected text to clipboard using Ctrl+C
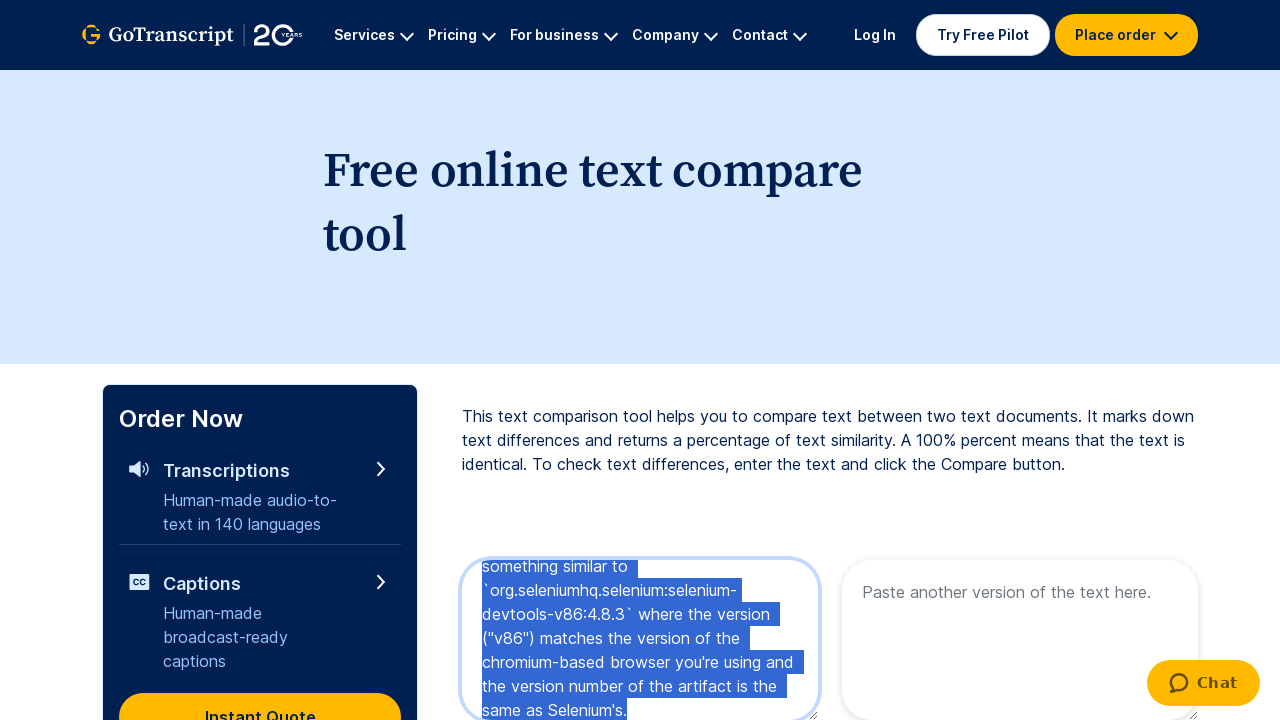

Clicked on the second textarea to set focus at (1020, 640) on textarea[name='text2']
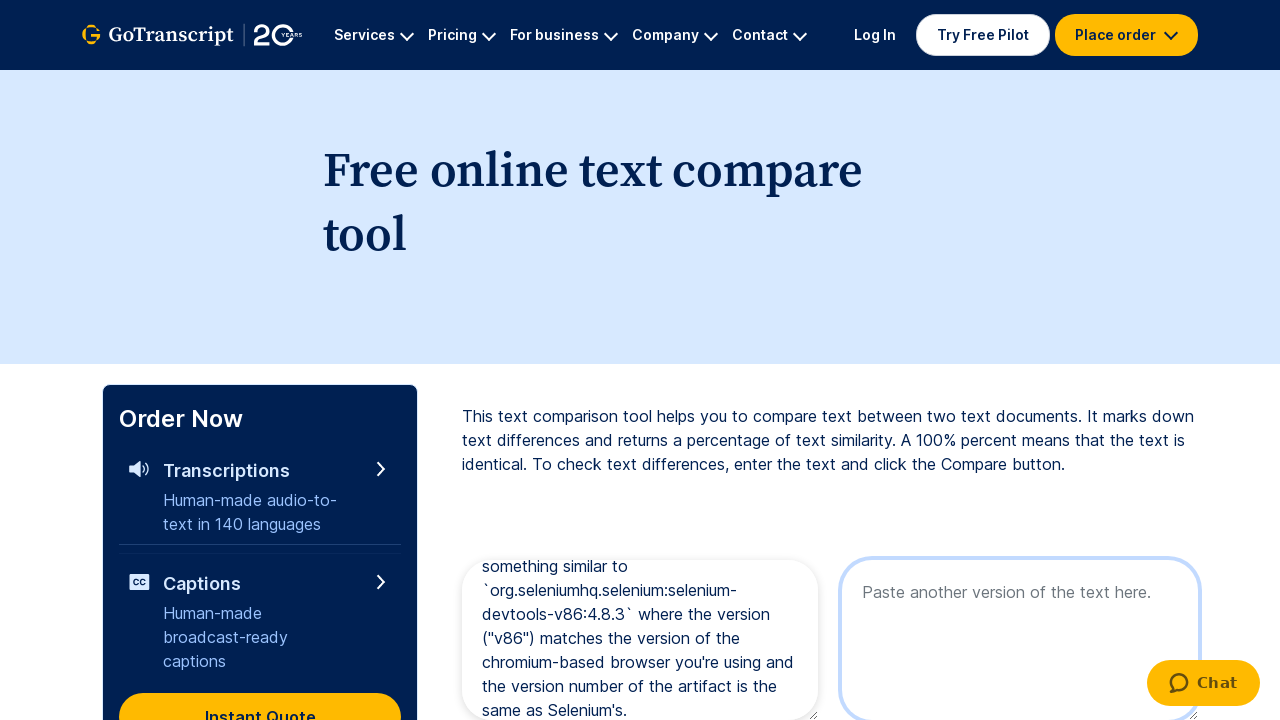

Pasted copied text into the second textarea using Ctrl+V
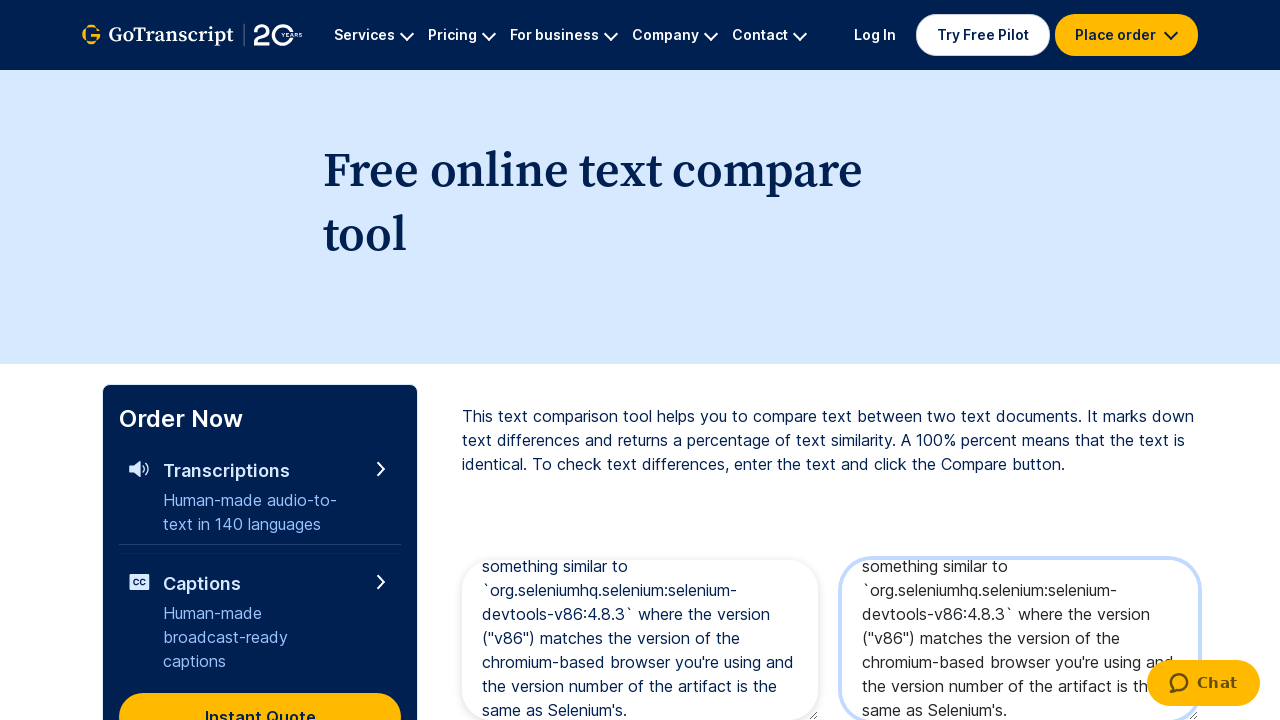

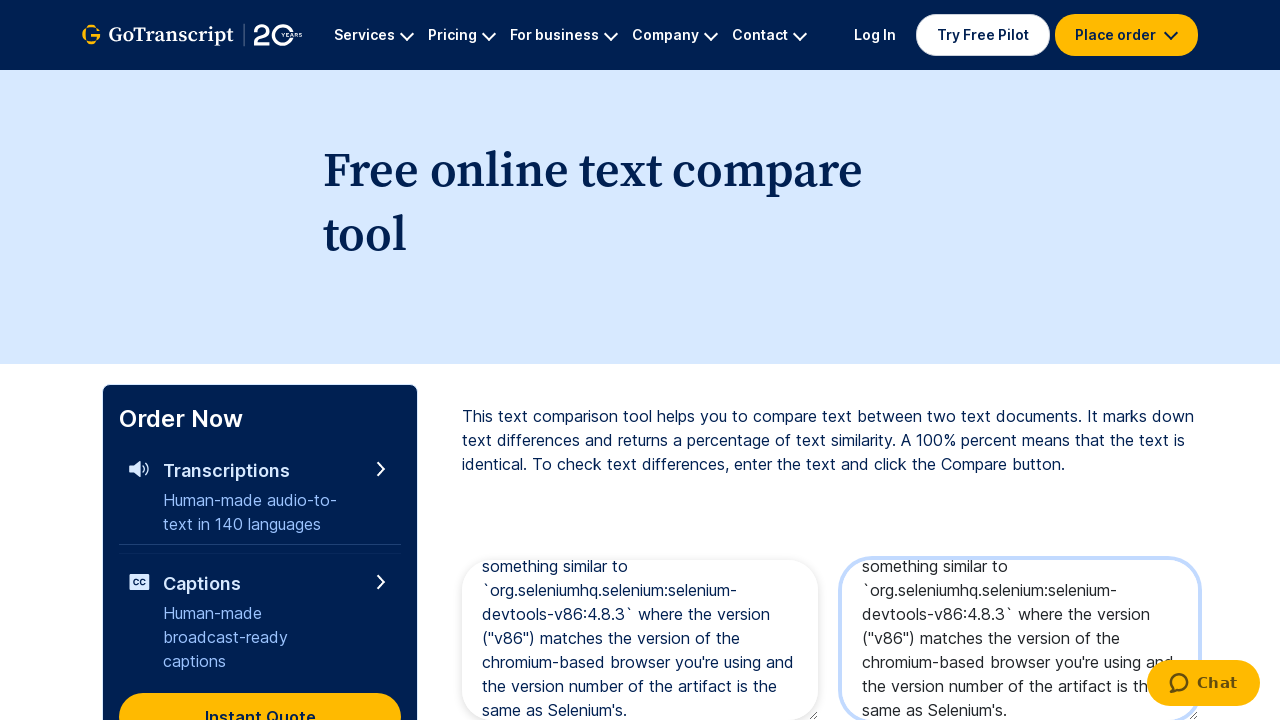